Tests stock lookup functionality on a Taiwanese financial information website by entering a stock code, submitting the search, and clicking on the dividend policy link

Starting URL: https://goodinfo.tw/tw/index.asp

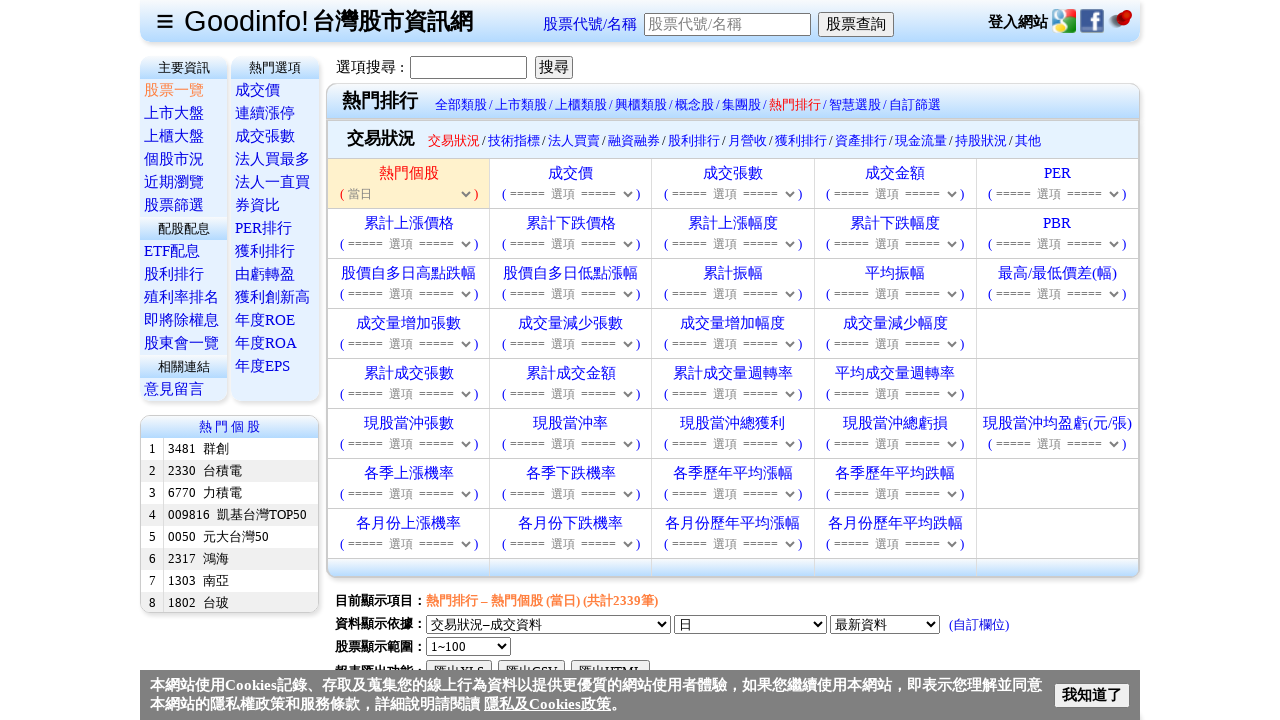

Entered stock code '2002' in search field on #txtStockCode
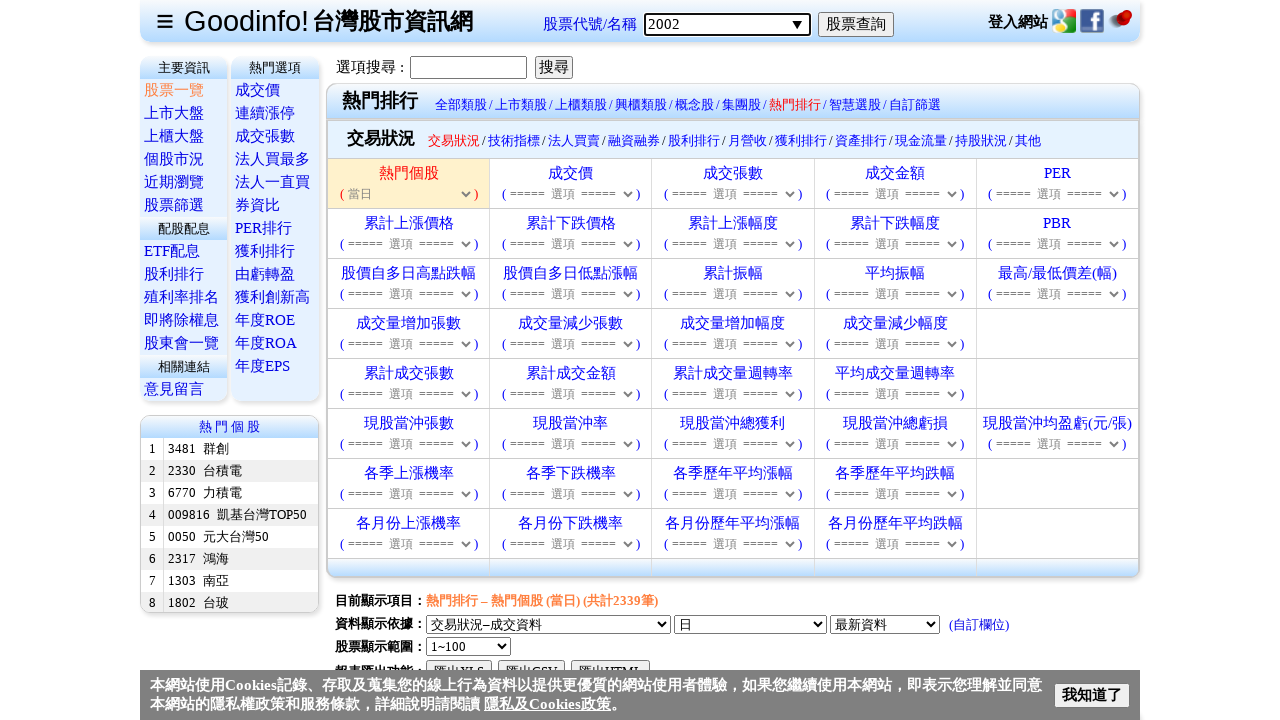

Pressed Enter to submit stock search on #txtStockCode
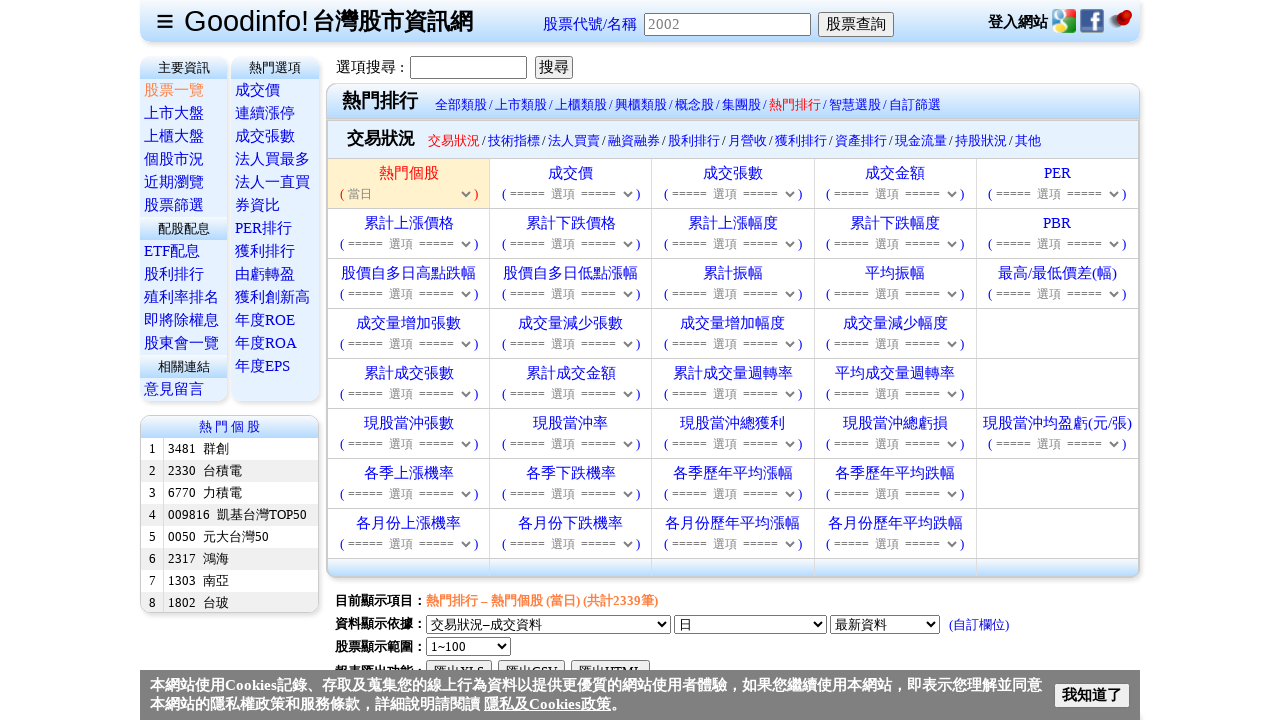

Dividend policy link appeared on page
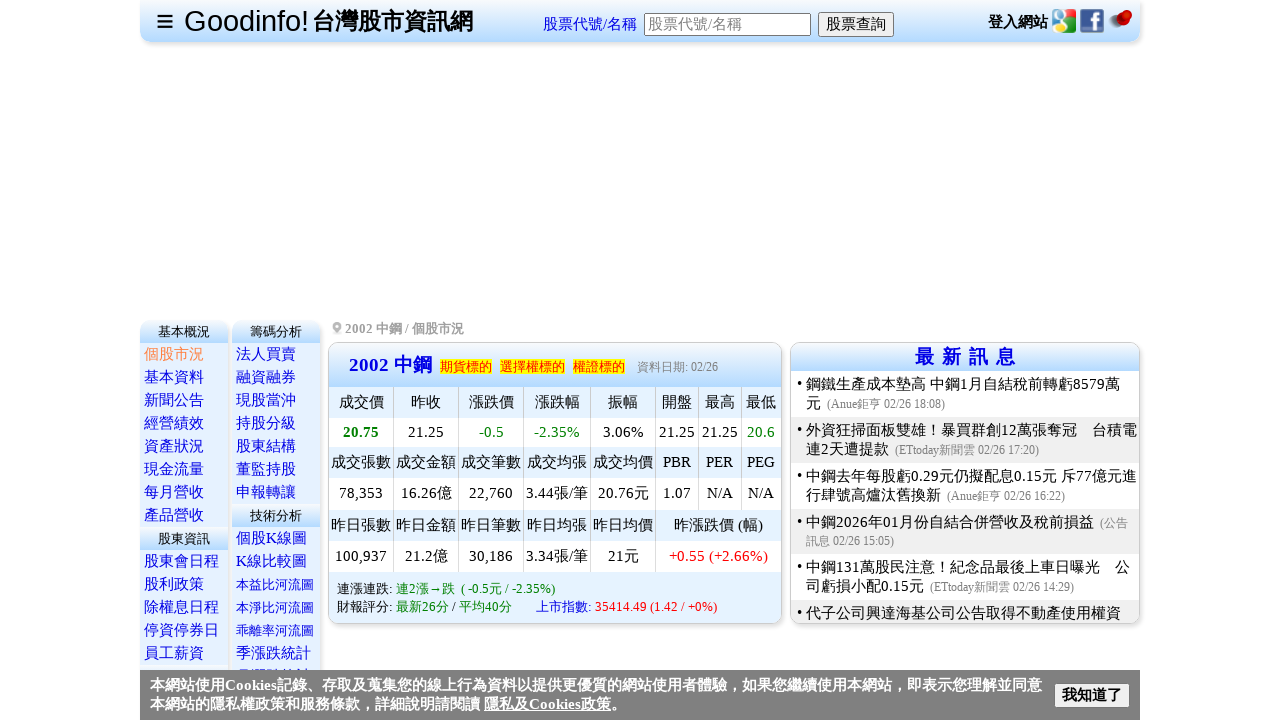

Clicked on dividend policy link at (174, 584) on text=股利政策
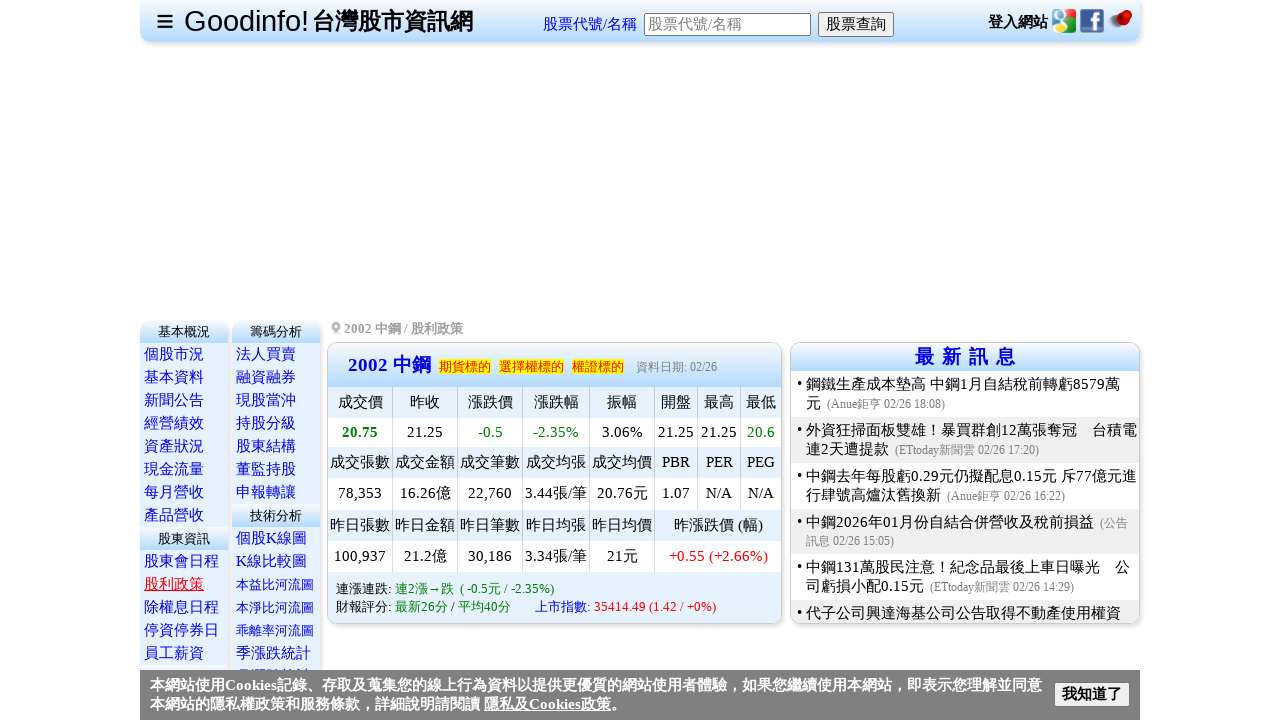

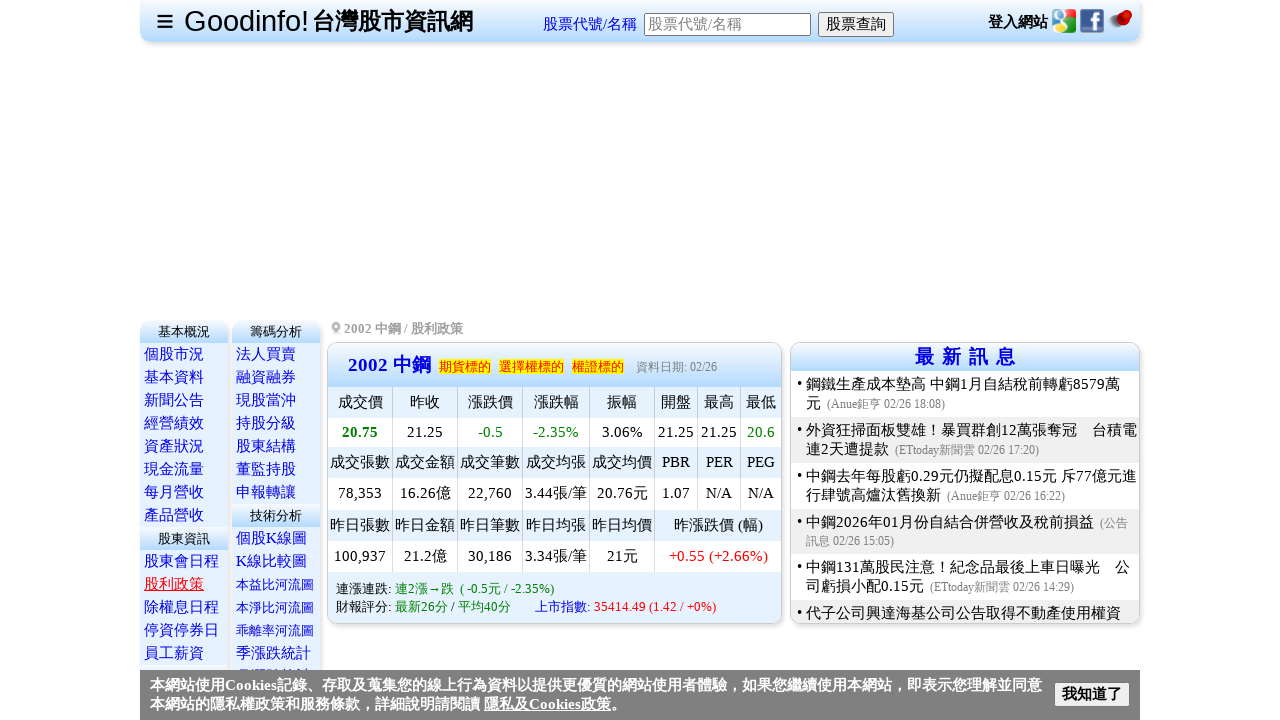